Tests modal login form functionality by opening a modal, filling in credentials, and submitting the form

Starting URL: https://erikdark.github.io/Qa_autotests_reg_form_pop_up/

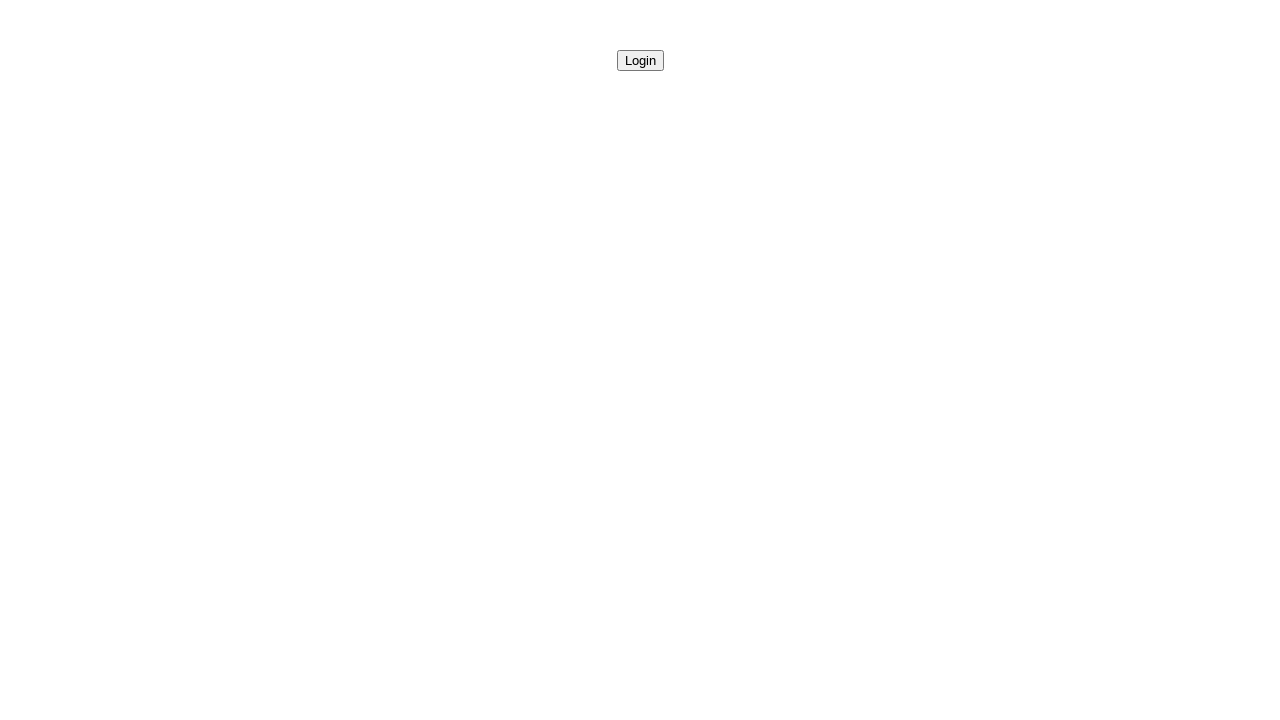

Clicked button to open login modal at (640, 60) on #openModalButton
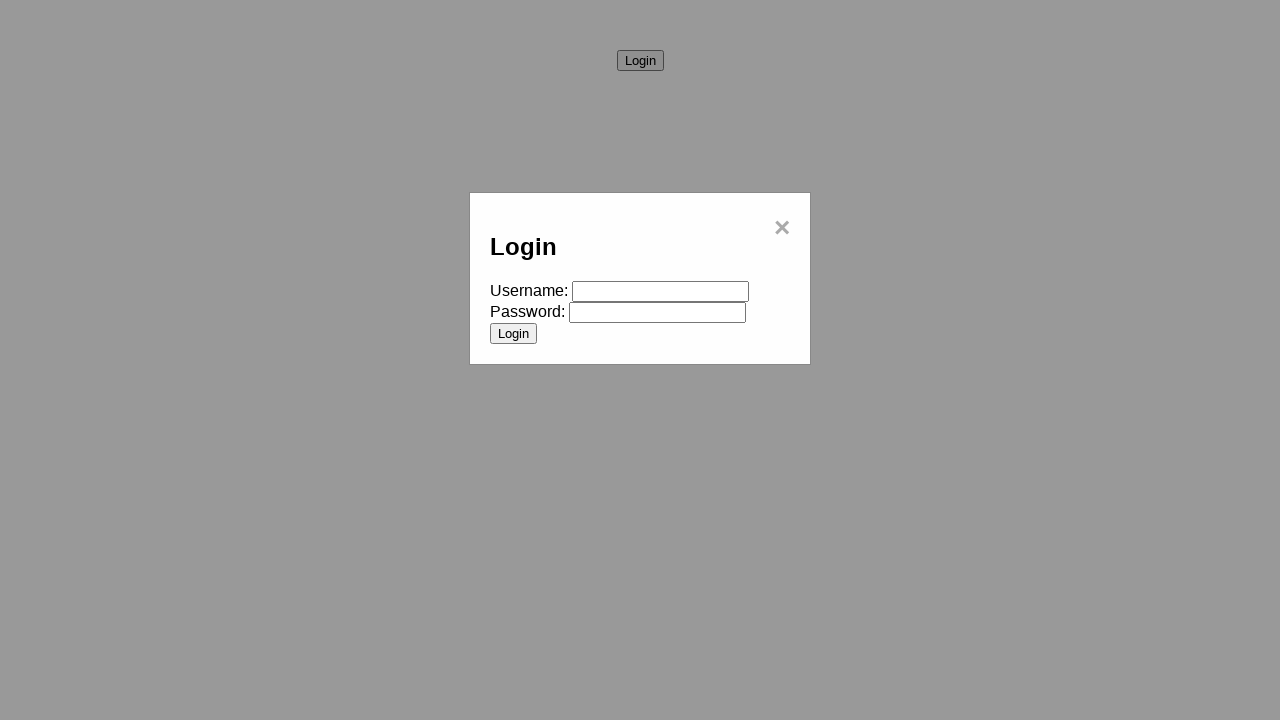

Login modal is now visible
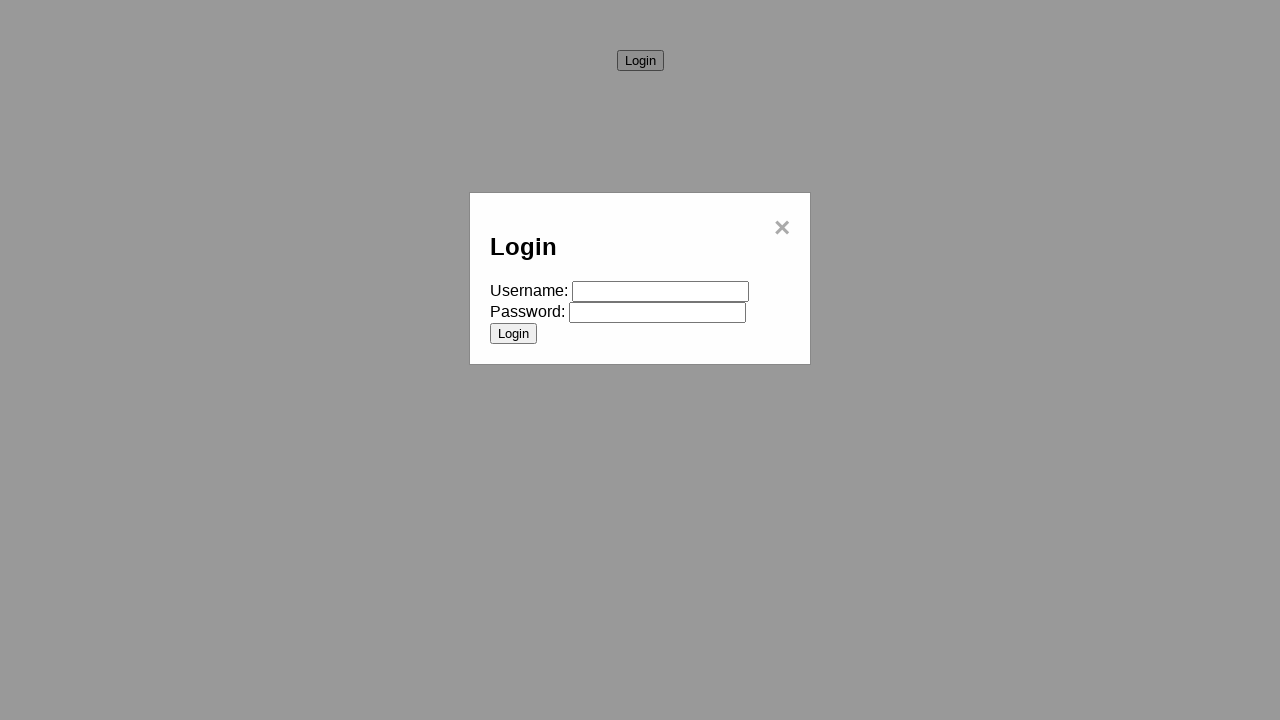

Filled username field with 'testuser' on #username
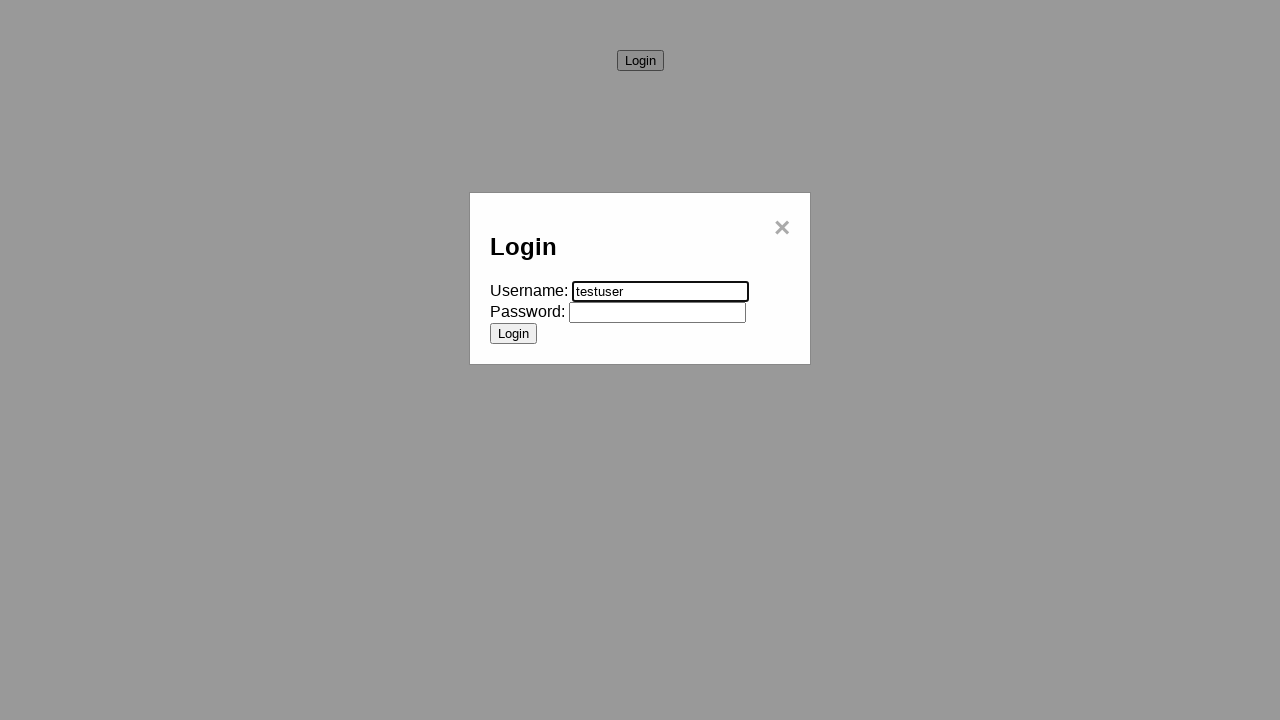

Filled password field with 'password123' on #password
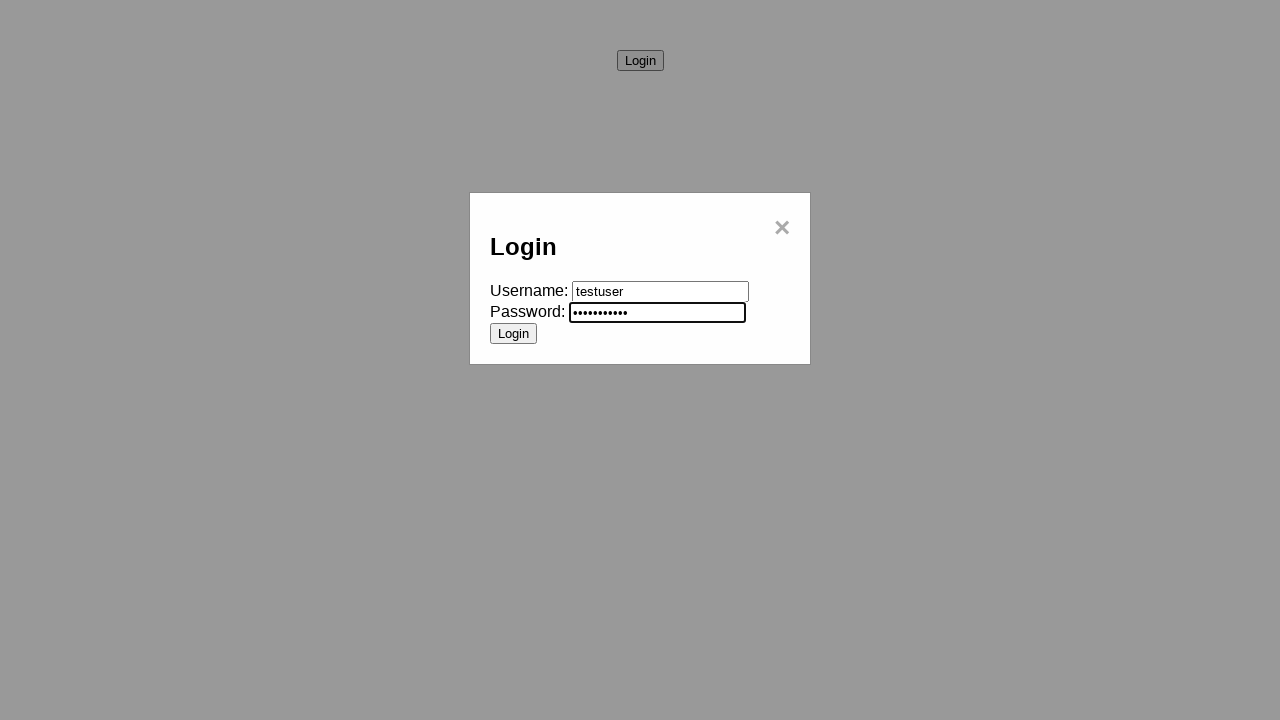

Clicked login submit button at (514, 333) on #loginForm button[type='submit']
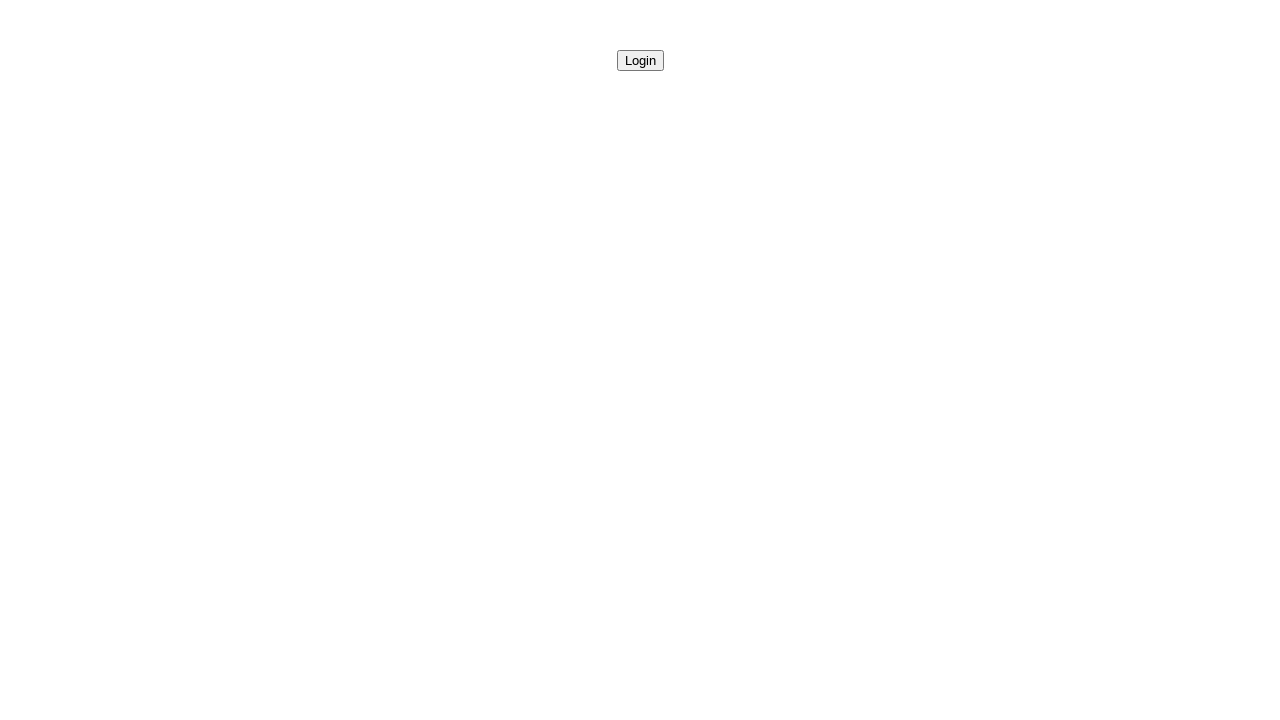

Login modal has closed, form submission successful
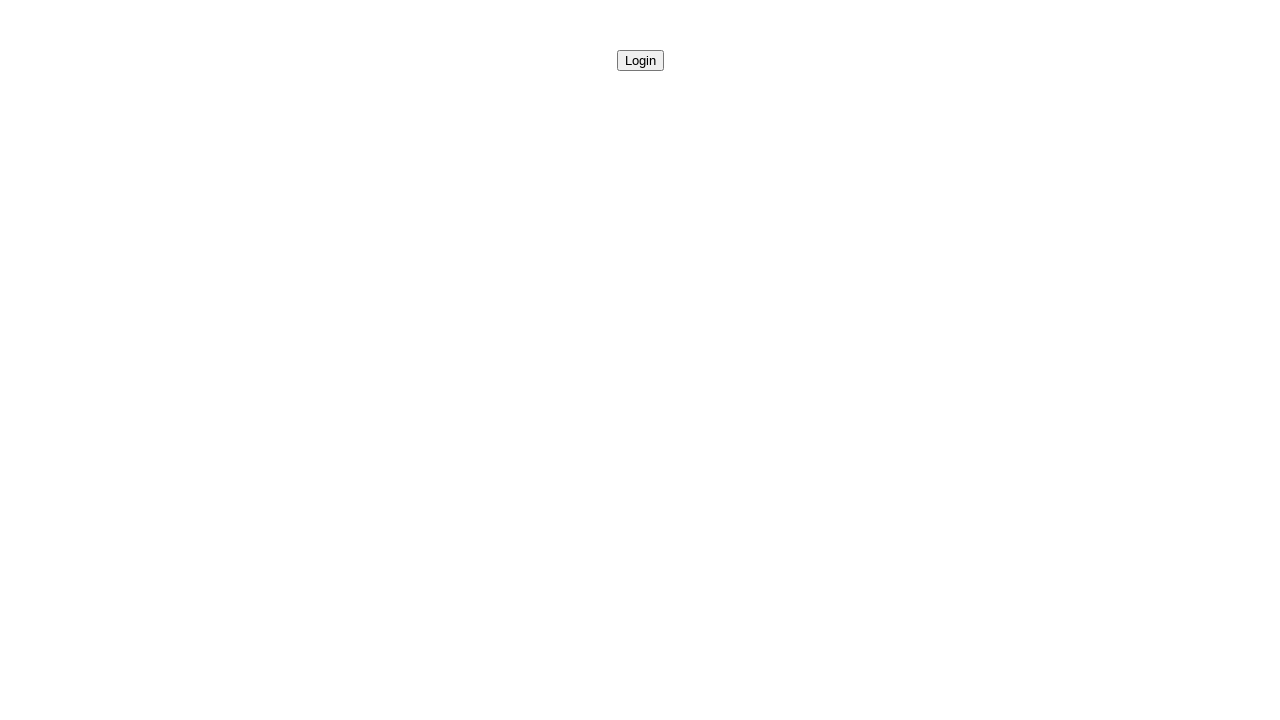

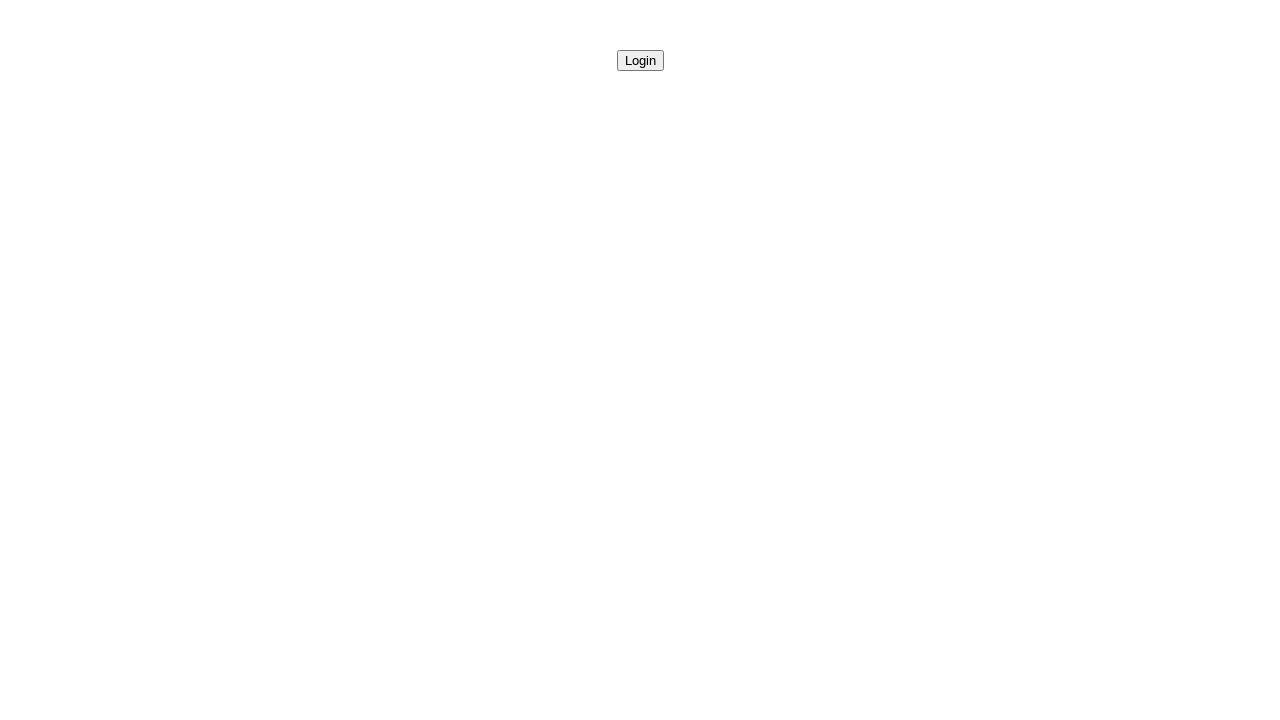